Tests adding multiple todo items to the list and verifies they appear correctly

Starting URL: https://demo.playwright.dev/todomvc

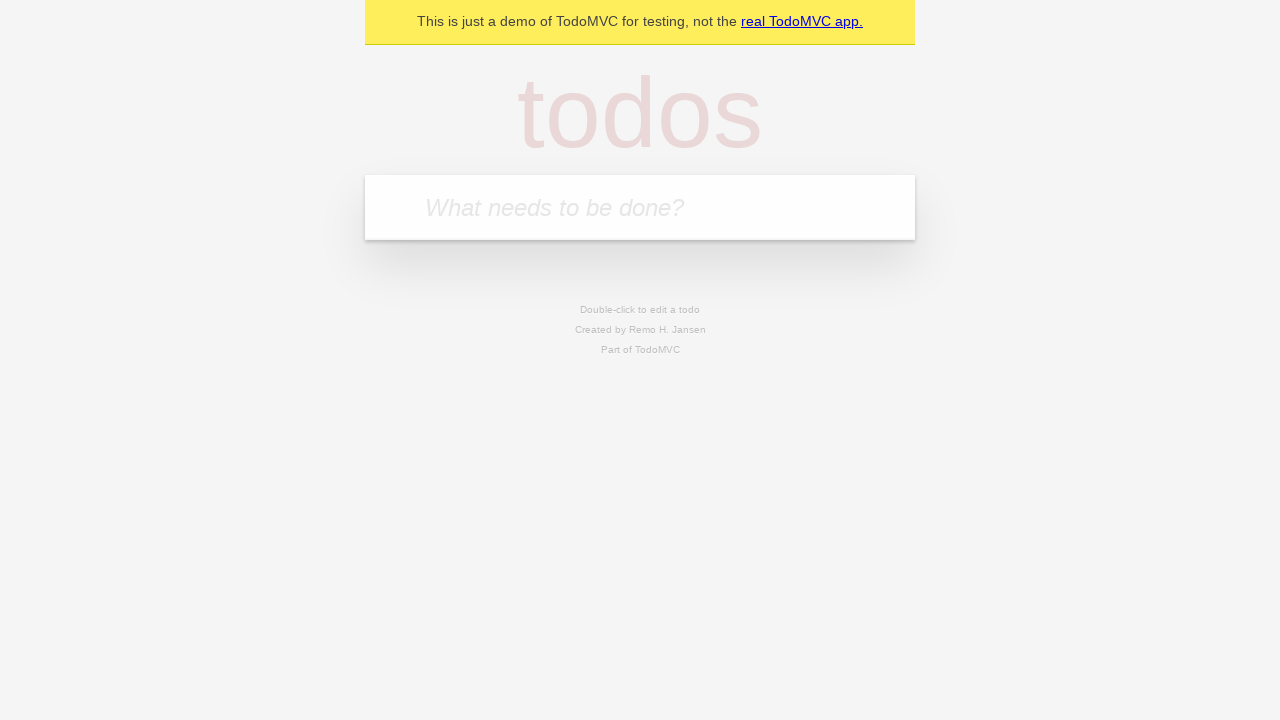

Filled todo input field with 'buy some cheese' on internal:attr=[placeholder="What needs to be done?"i]
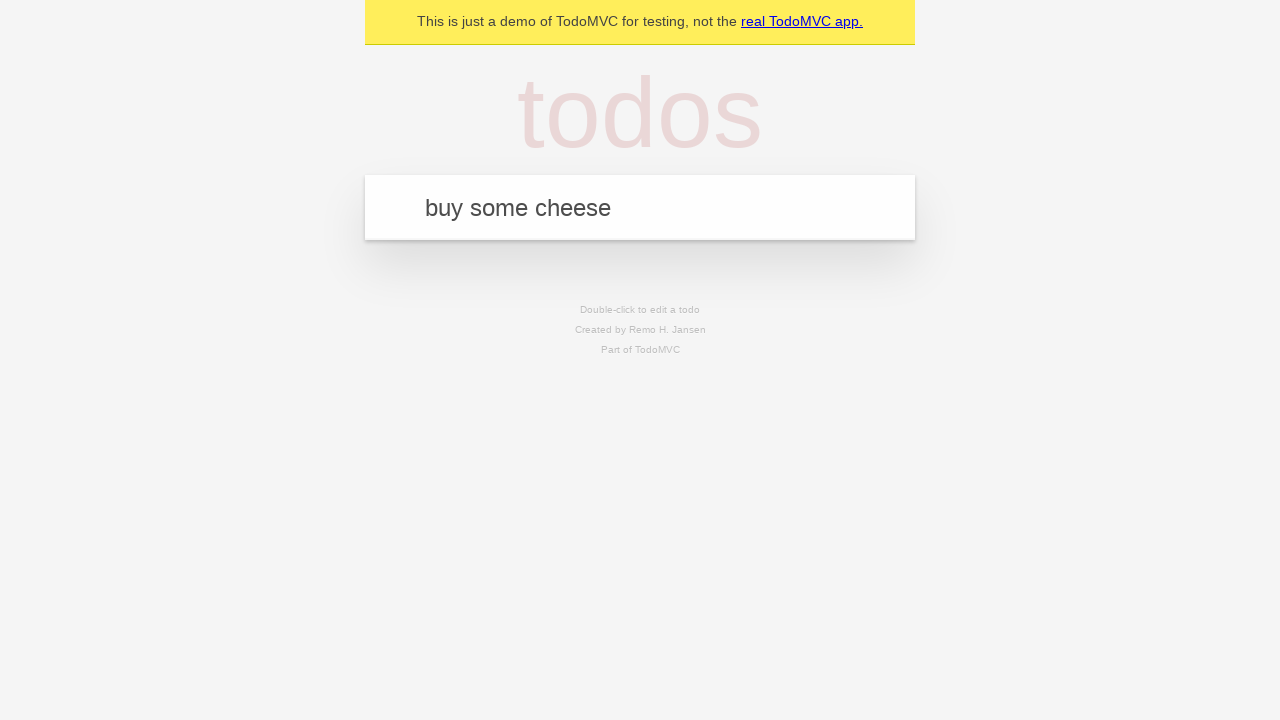

Pressed Enter to add first todo item on internal:attr=[placeholder="What needs to be done?"i]
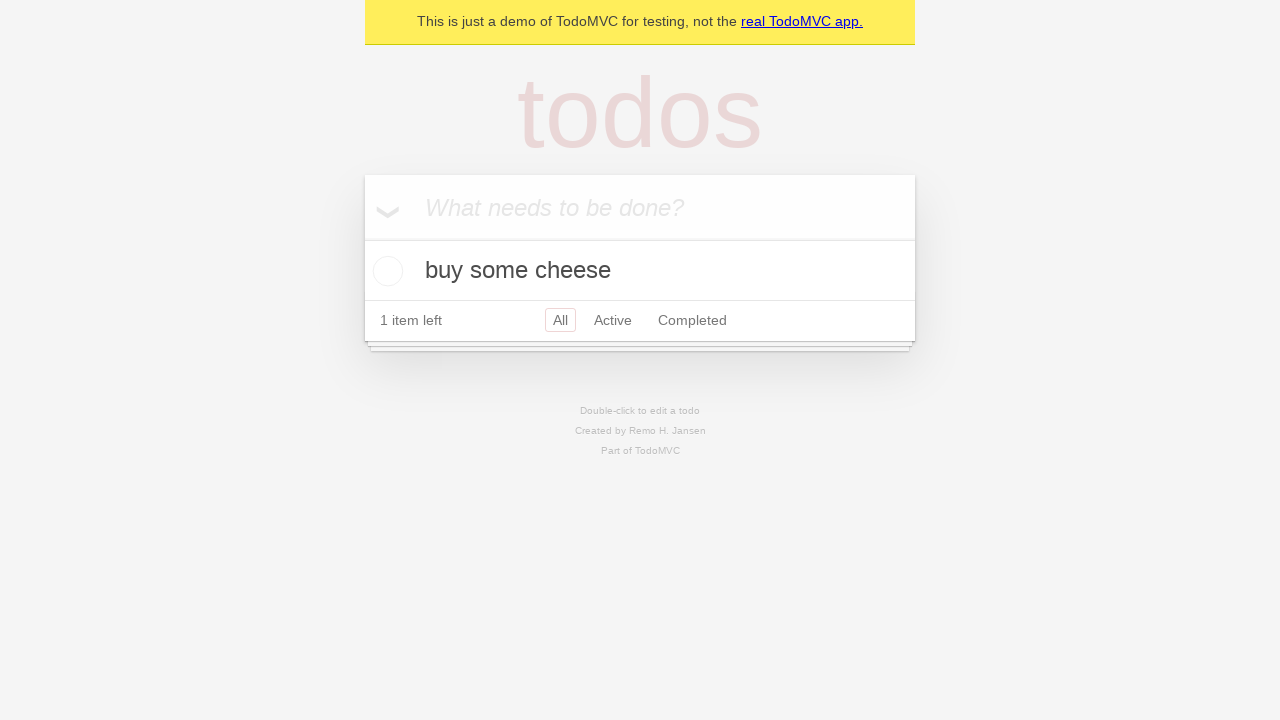

First todo item appeared in the list
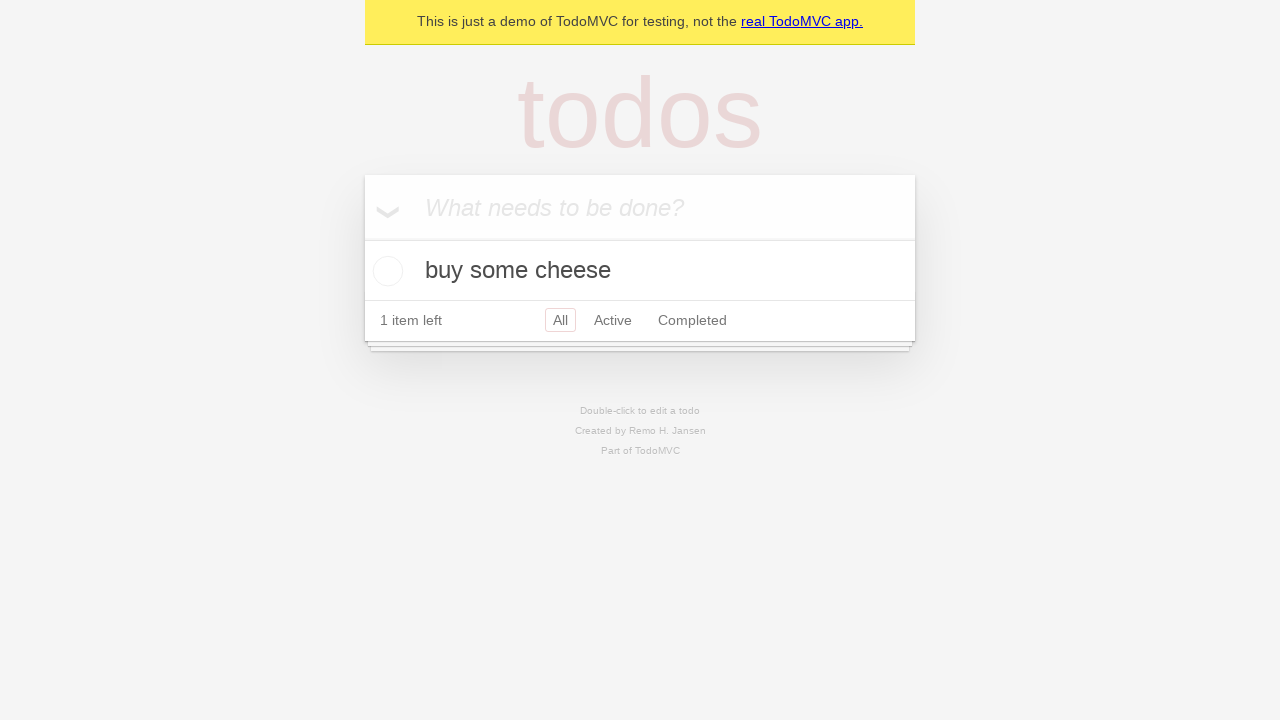

Filled todo input field with 'feed the cat' on internal:attr=[placeholder="What needs to be done?"i]
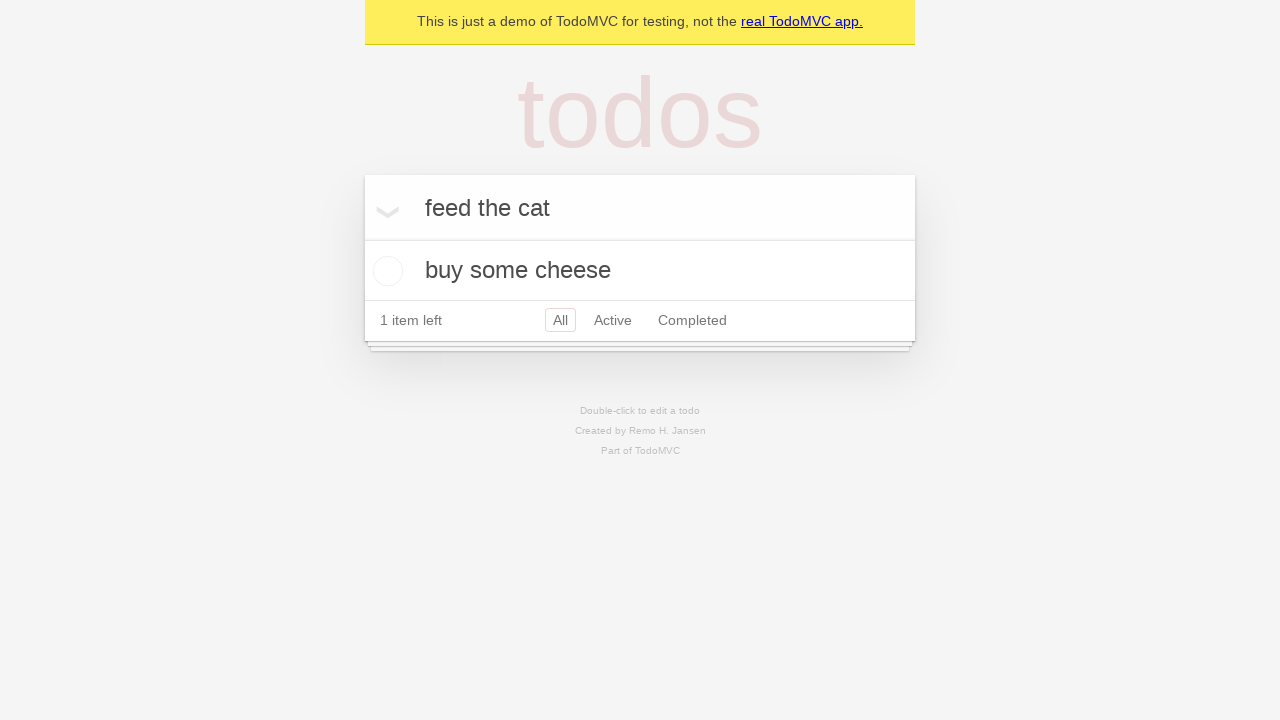

Pressed Enter to add second todo item on internal:attr=[placeholder="What needs to be done?"i]
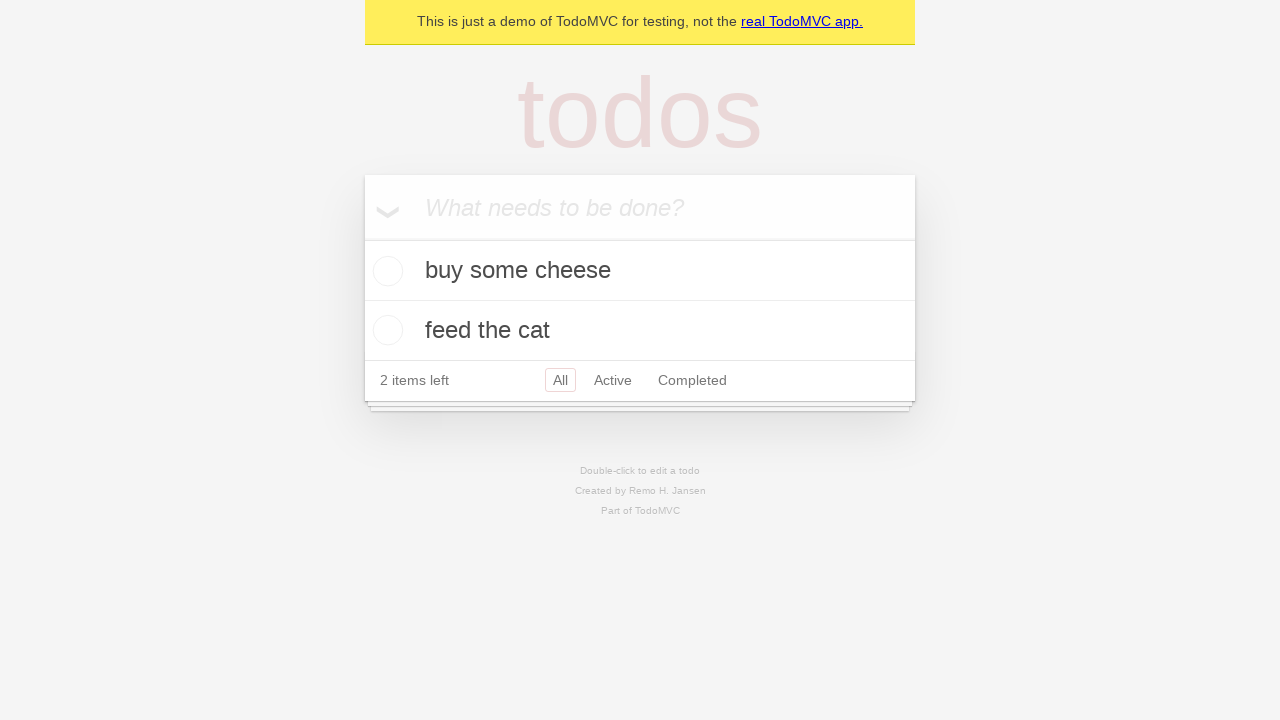

Second todo item appeared in the list
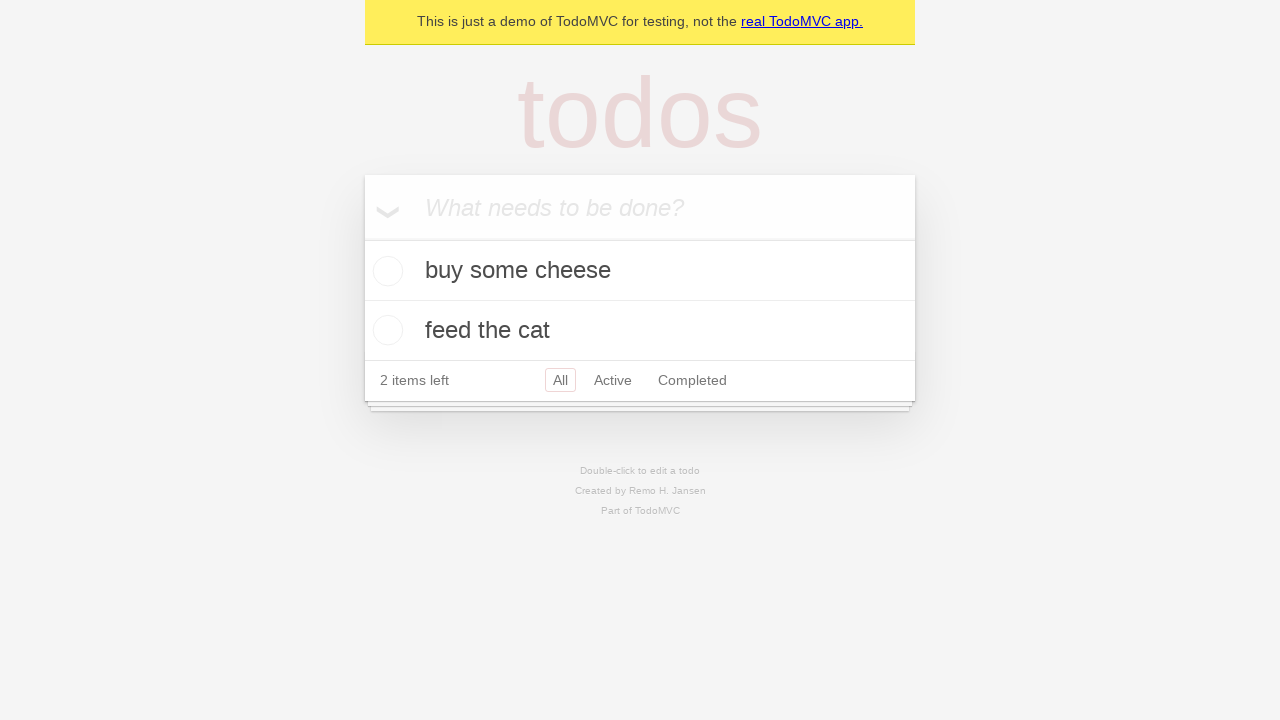

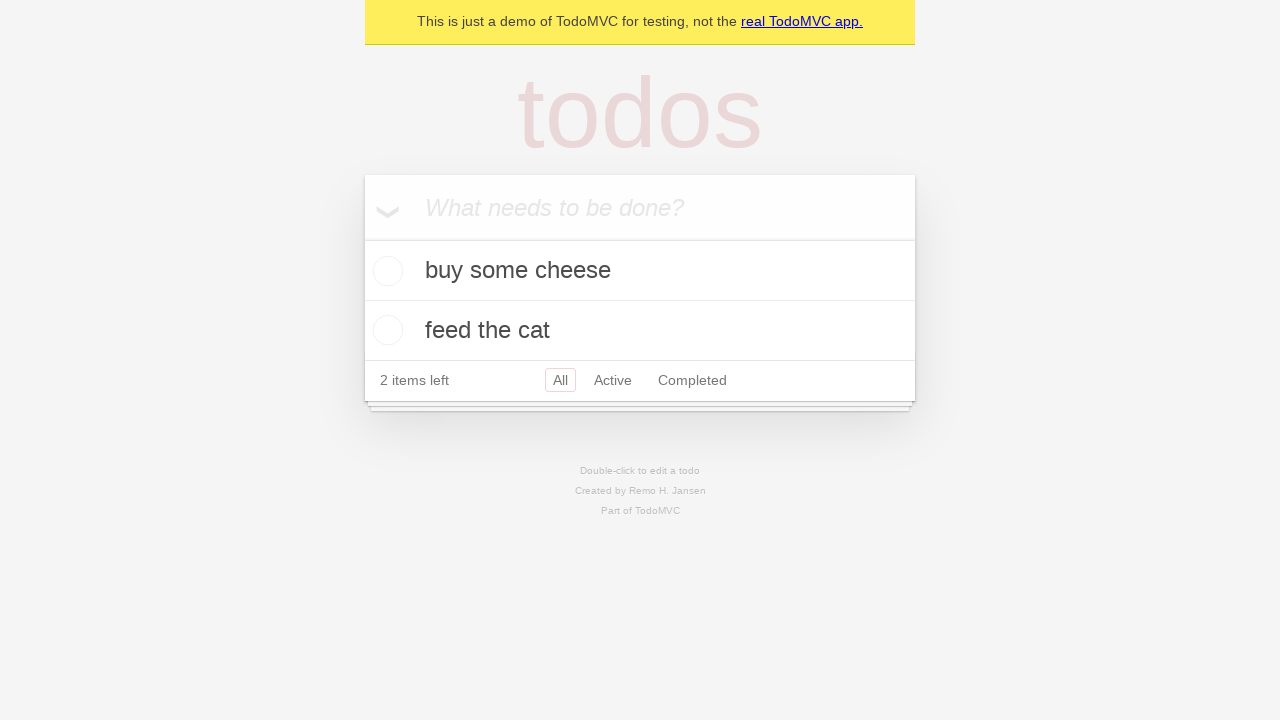